Tests JavaScript executor functionality by zooming the page, filling a name field, clicking a radio button, scrolling to an element, and filling another input field

Starting URL: https://testautomationpractice.blogspot.com/

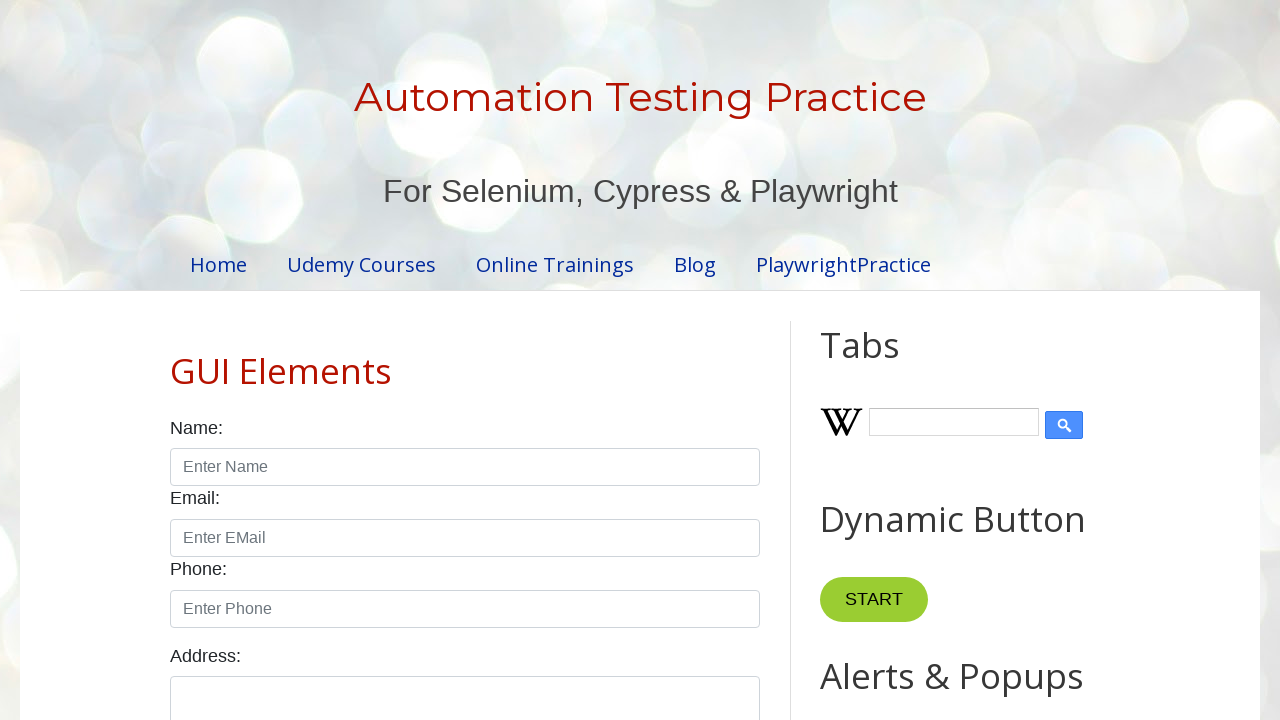

Filled name field with 'Welcome' on #name
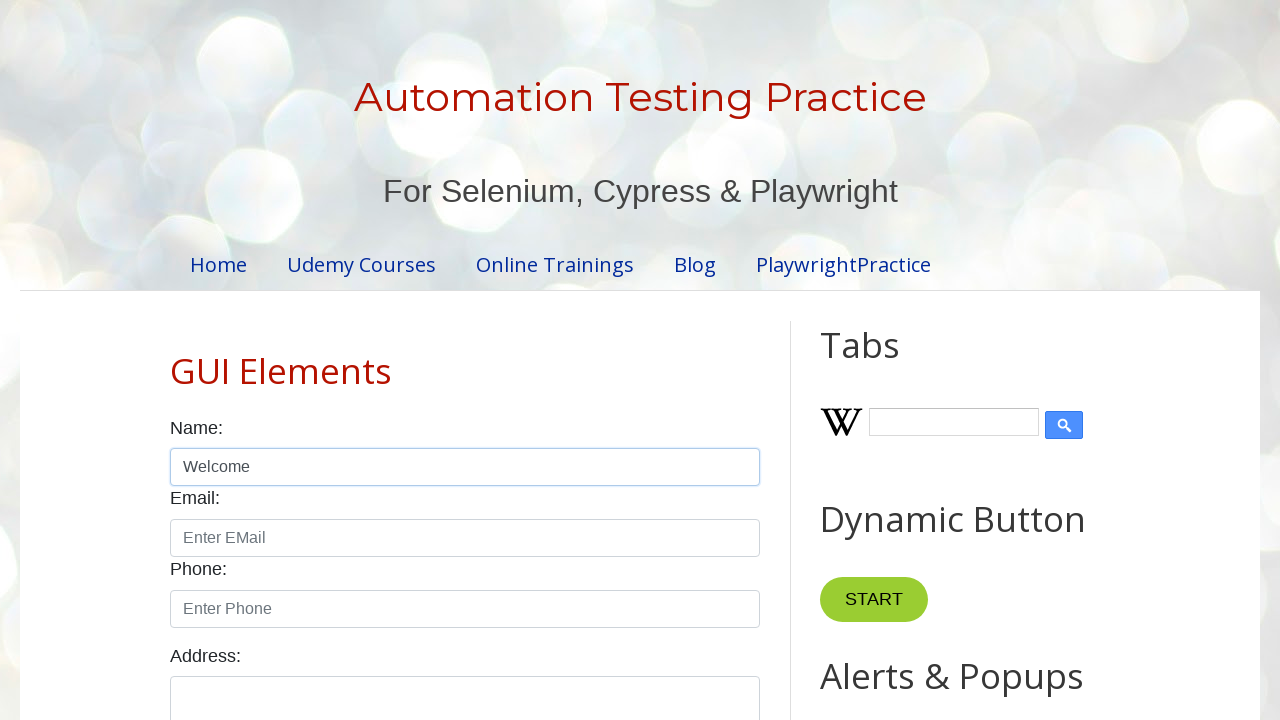

Clicked male radio button at (176, 360) on #male
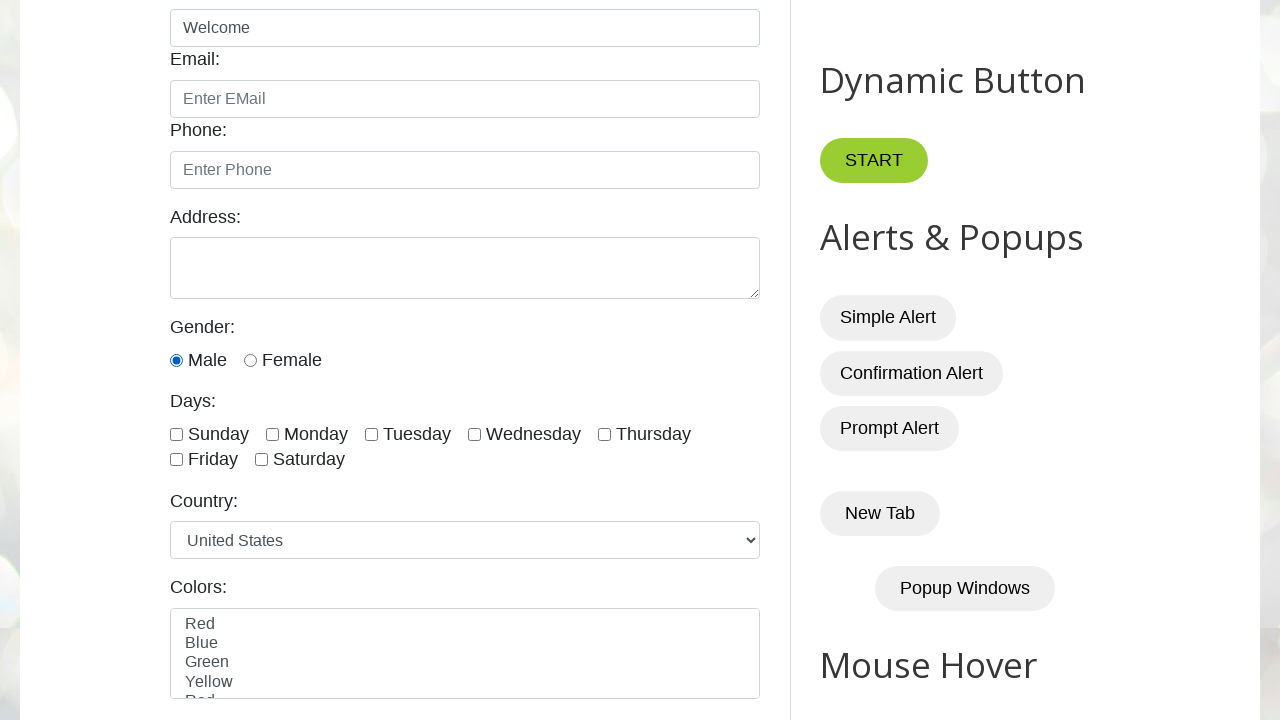

Scrolled to input1 element
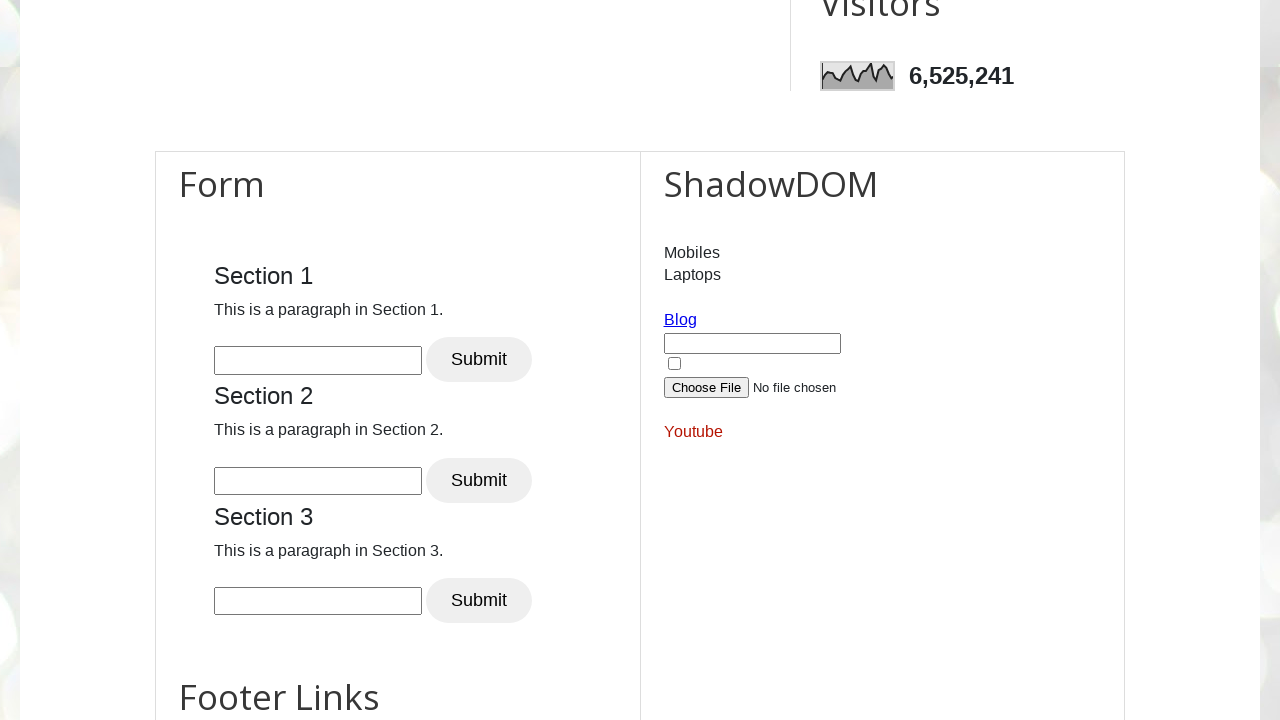

Filled input1 field with 'Section1' on #input1
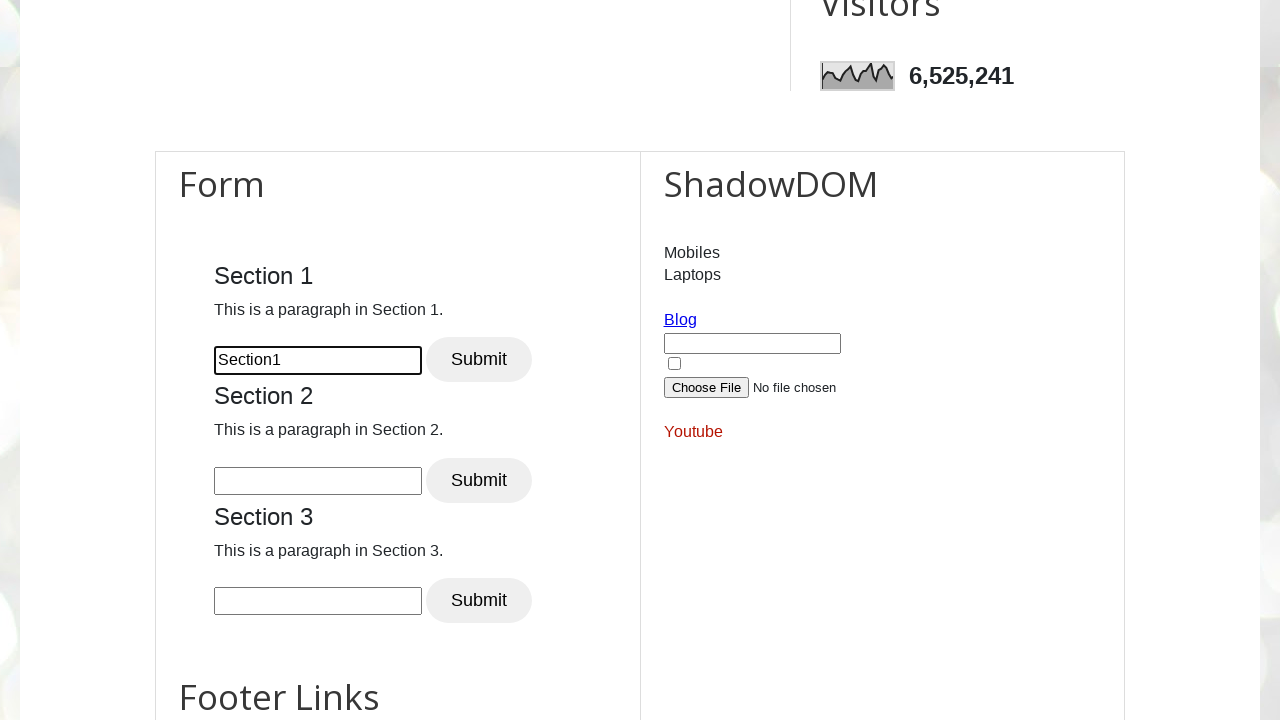

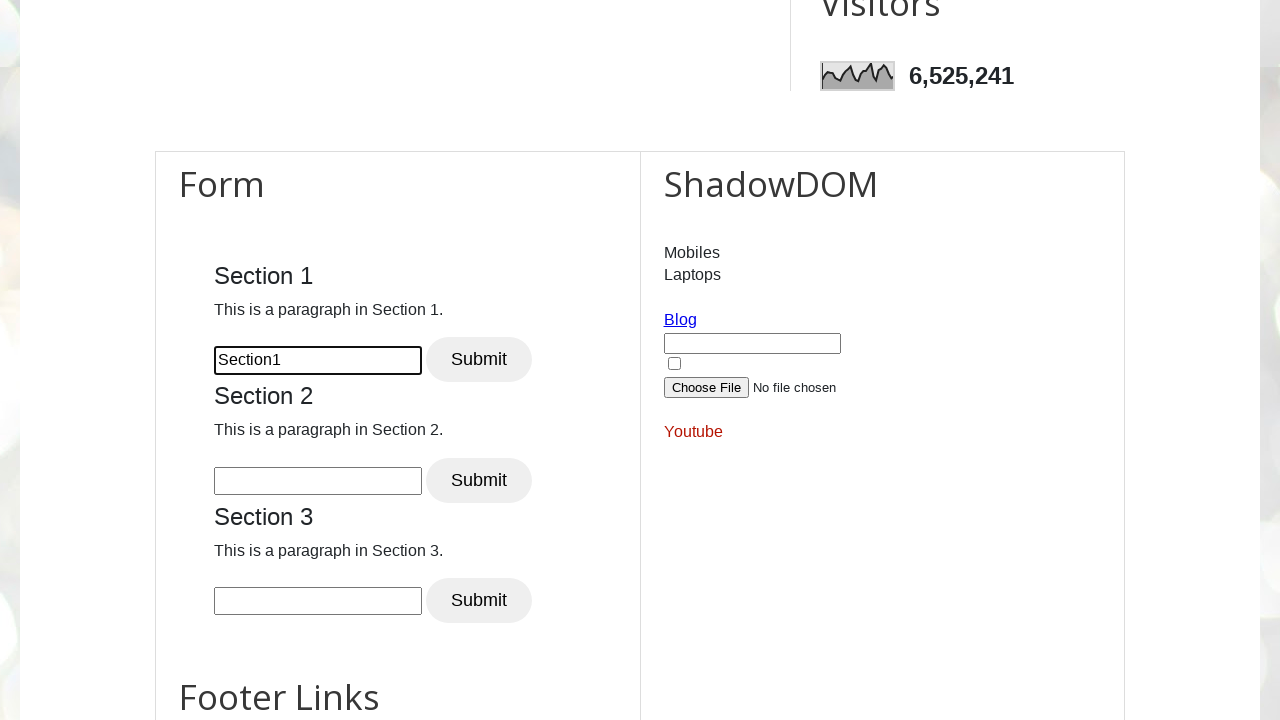